Navigates to DemoQA text box page and checks if an input element is displayed

Starting URL: https://demoqa.com/text-box

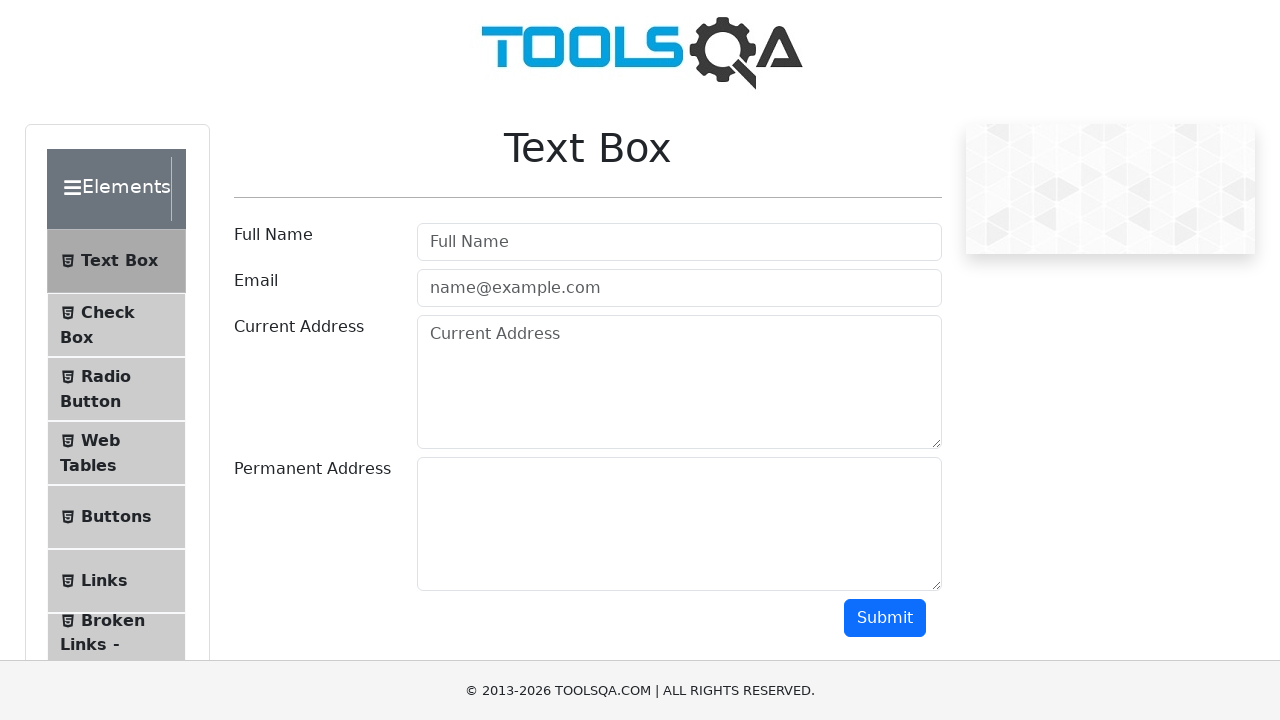

Navigated to DemoQA text box page
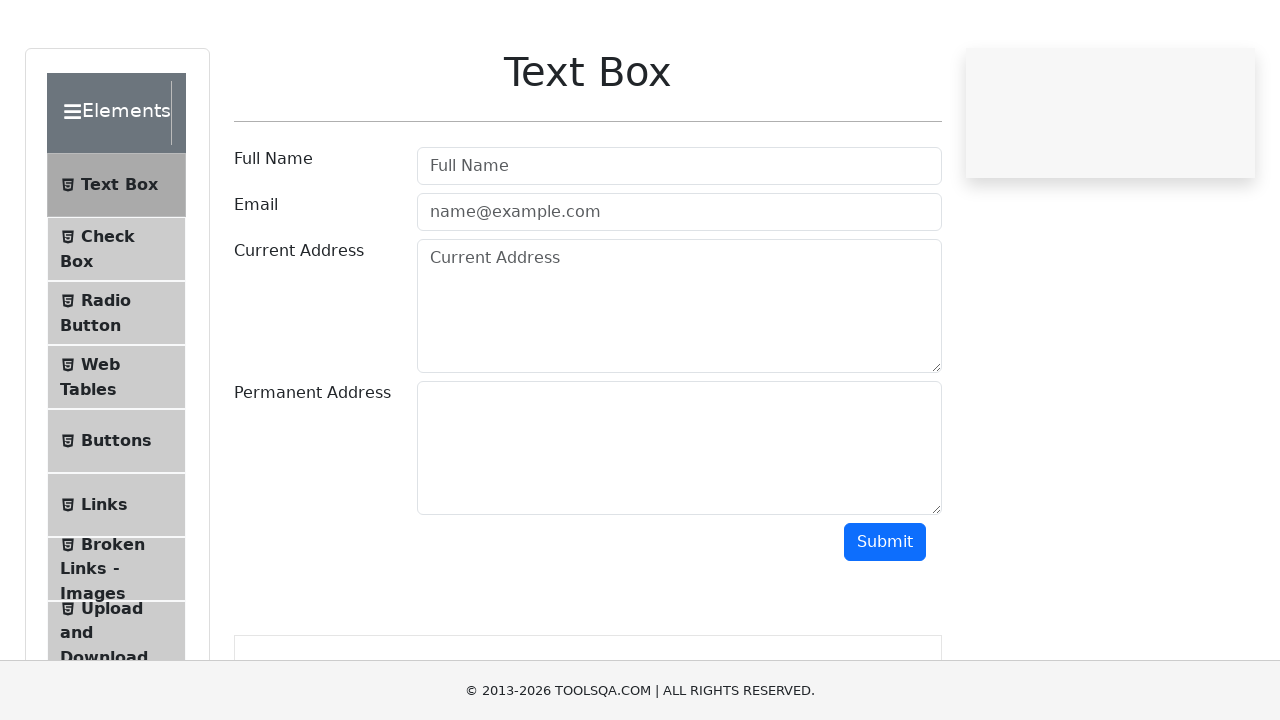

Checked if input element is visible: True
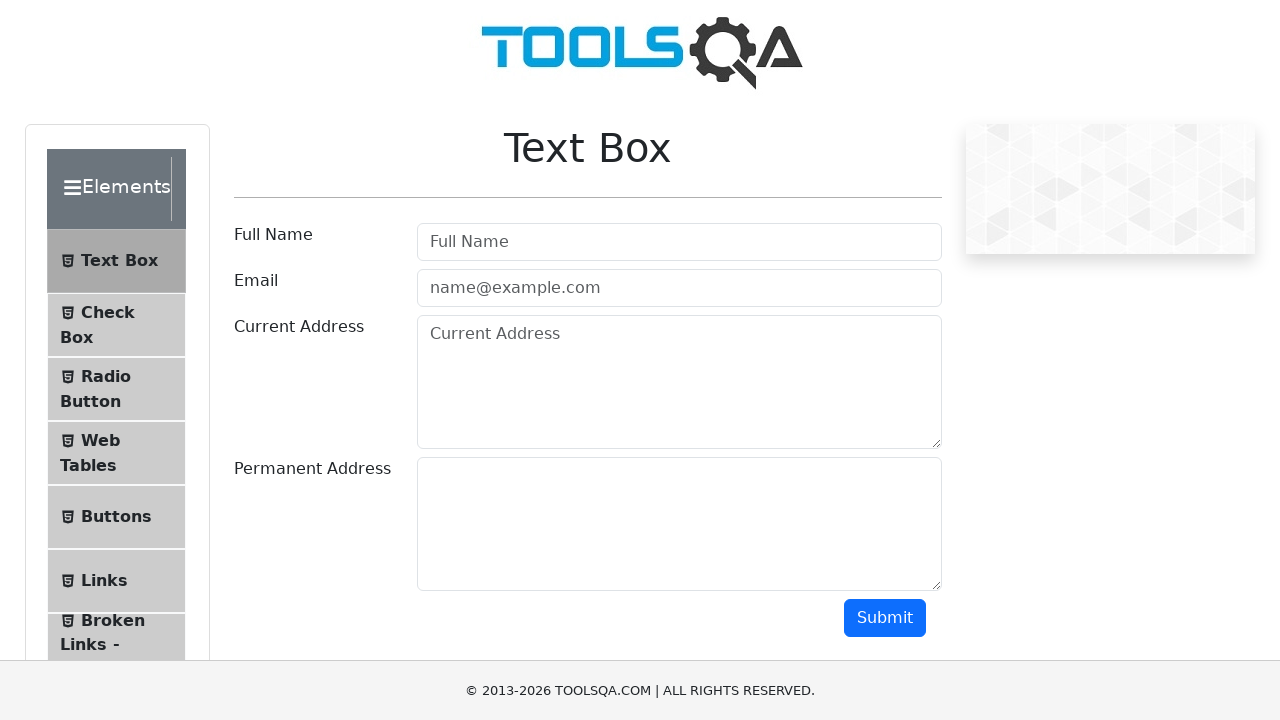

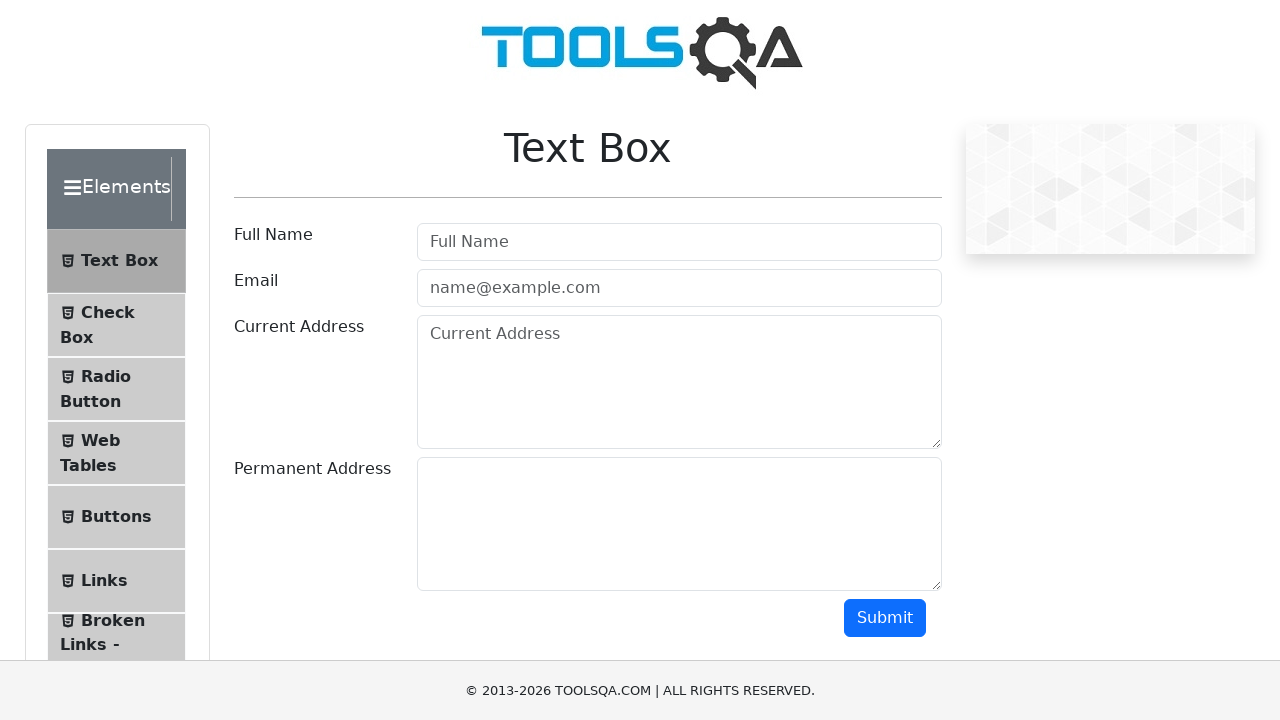